Tests new browser window/tab functionality by clicking a button that opens a new window and verifying content in that window

Starting URL: https://demoqa.com/browser-windows

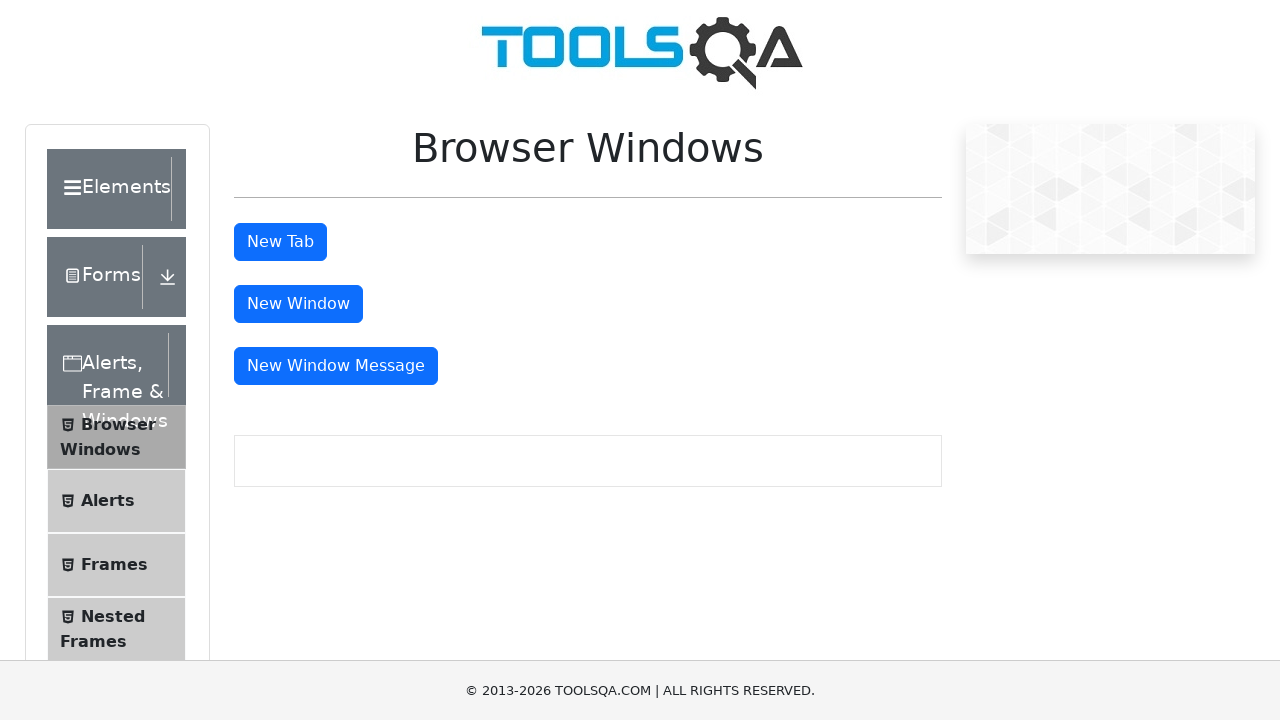

Clicked 'New Window' button to open new browser window at (298, 304) on #windowButton
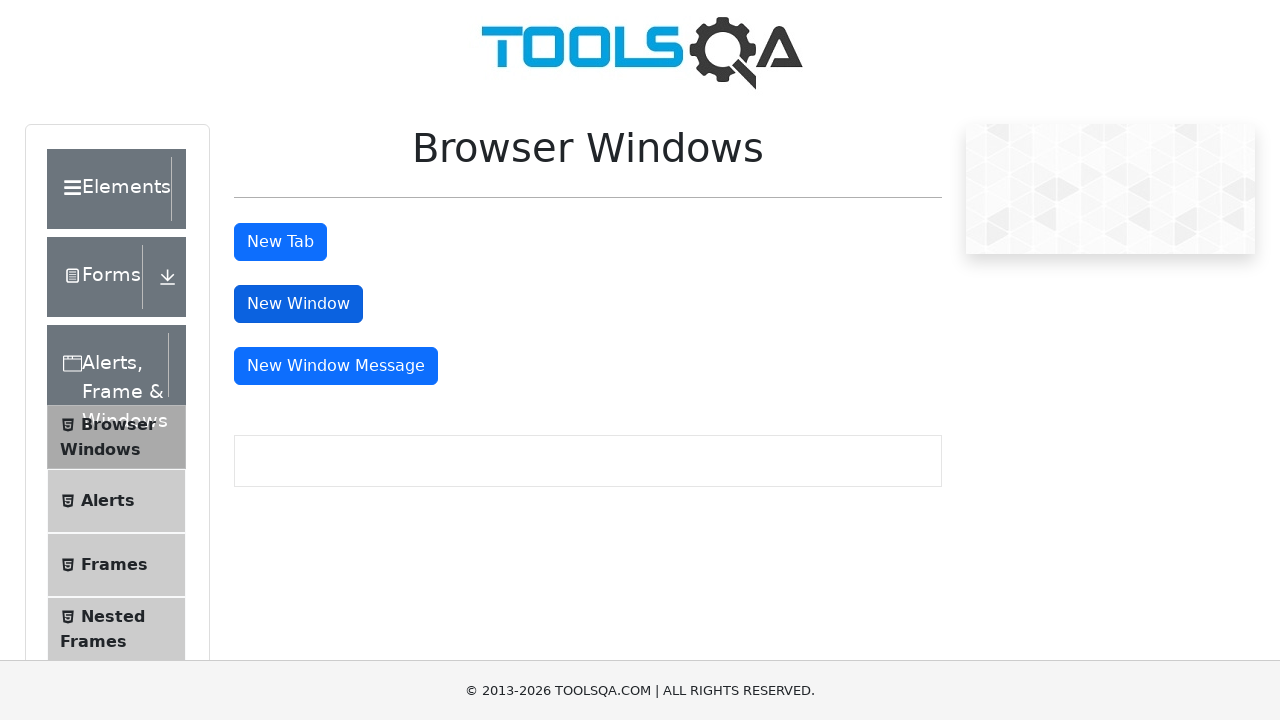

New window opened and captured
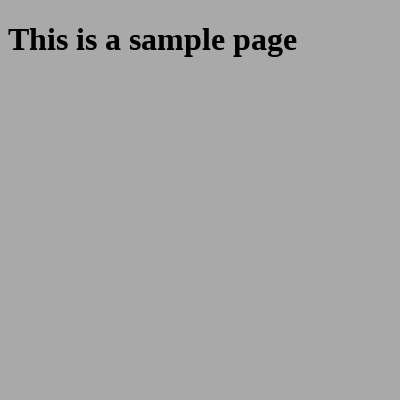

Waited for sample heading element to load in new window
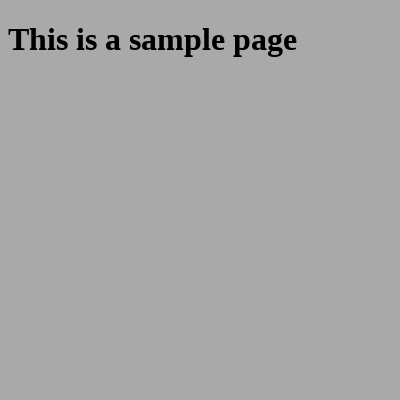

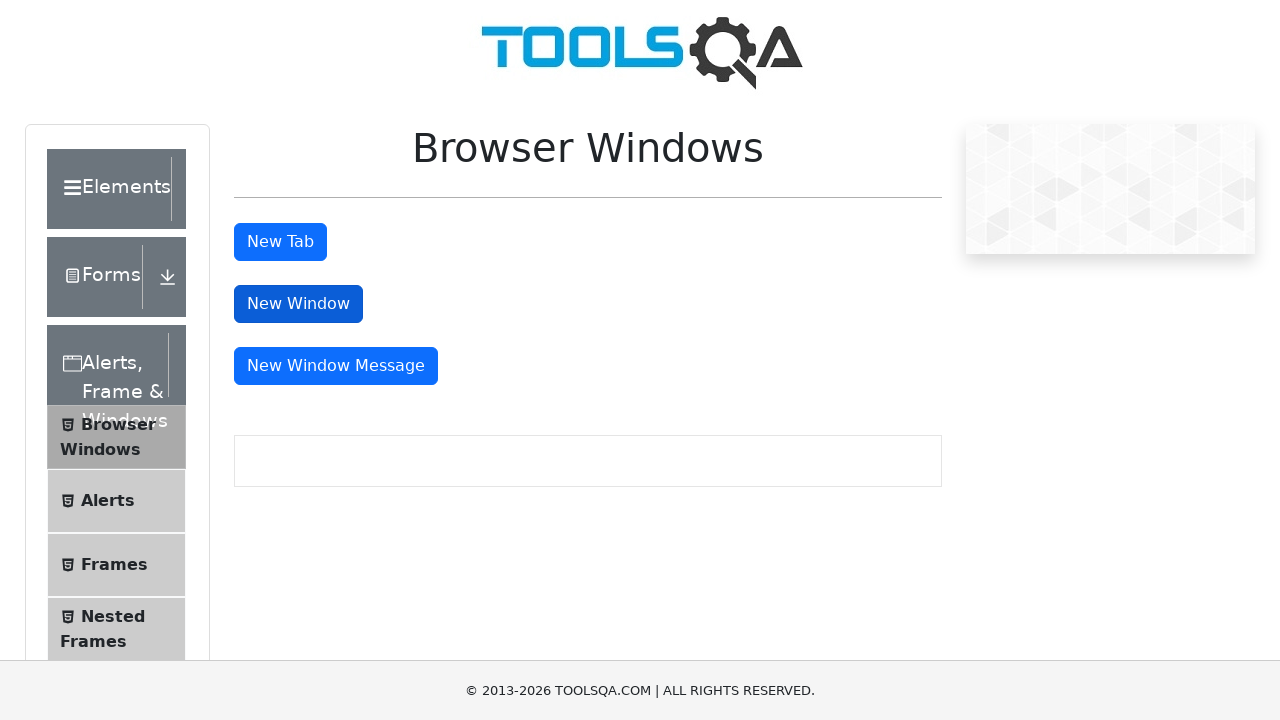